Tests adding and removing elements by clicking add button to create an element, then clicking delete to remove it

Starting URL: https://the-internet.herokuapp.com/add_remove_elements/

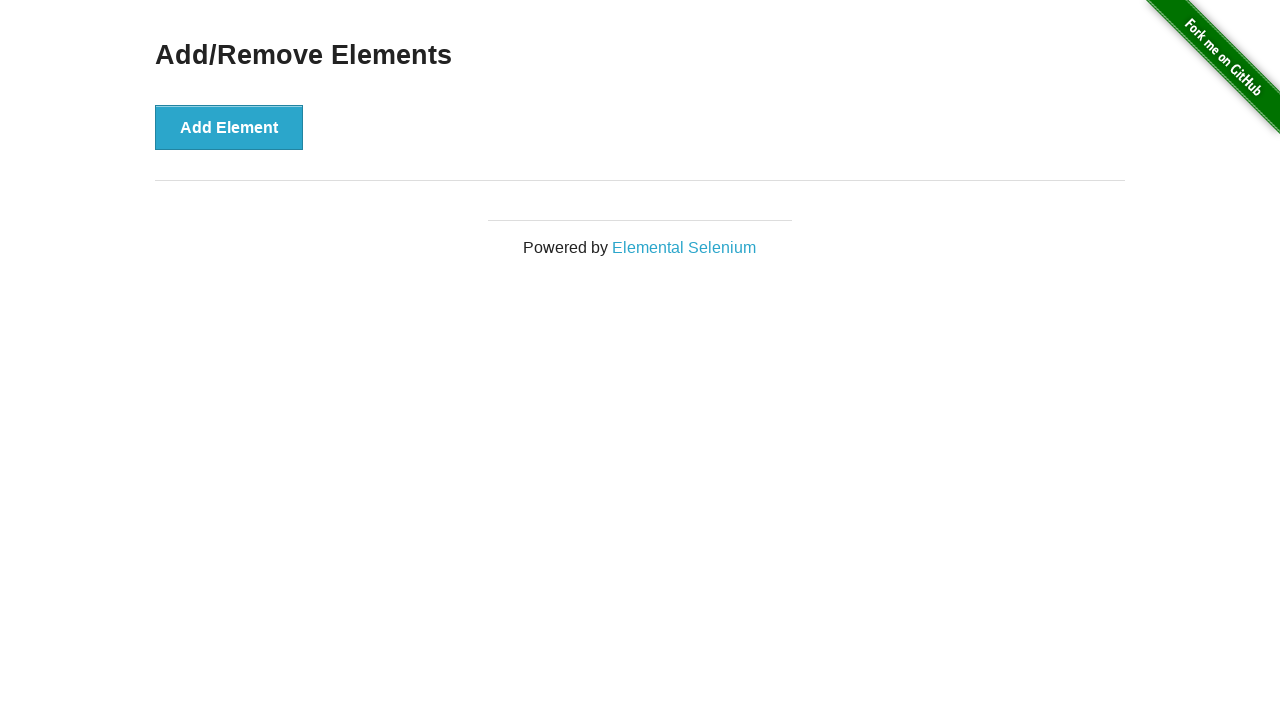

Navigated to add/remove elements page
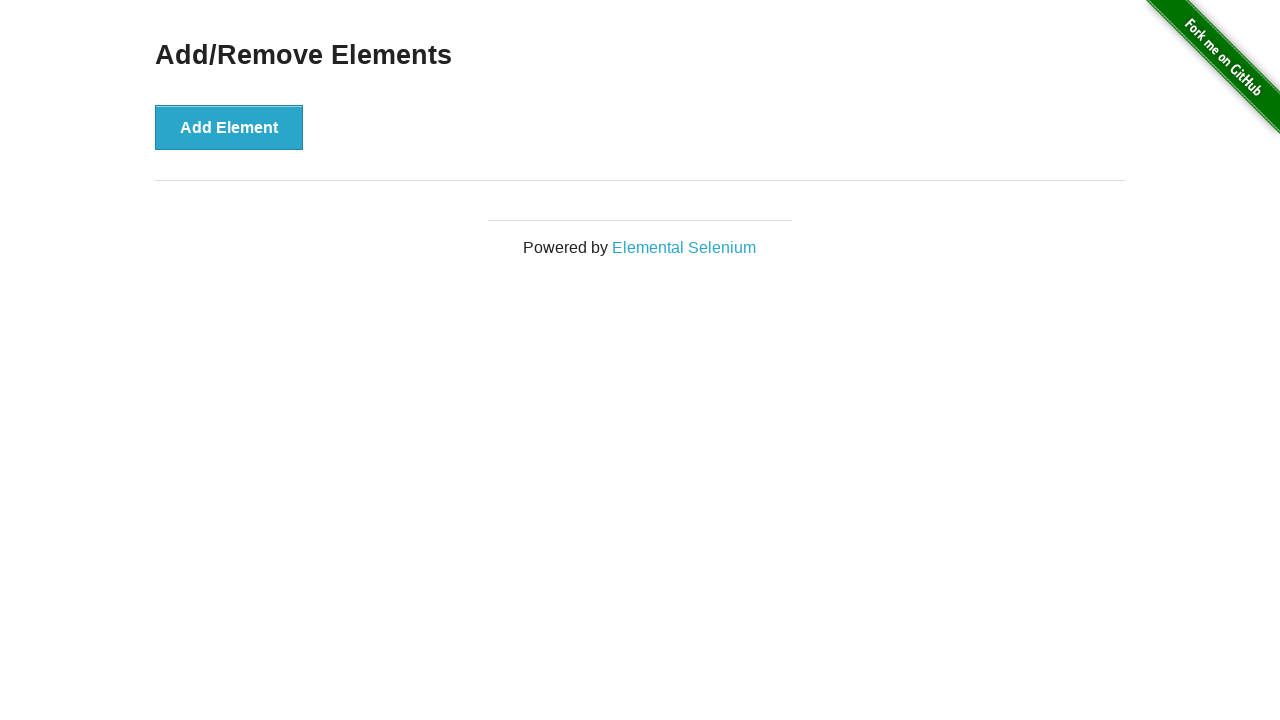

Clicked Add Element button to create new element at (229, 127) on .example > button
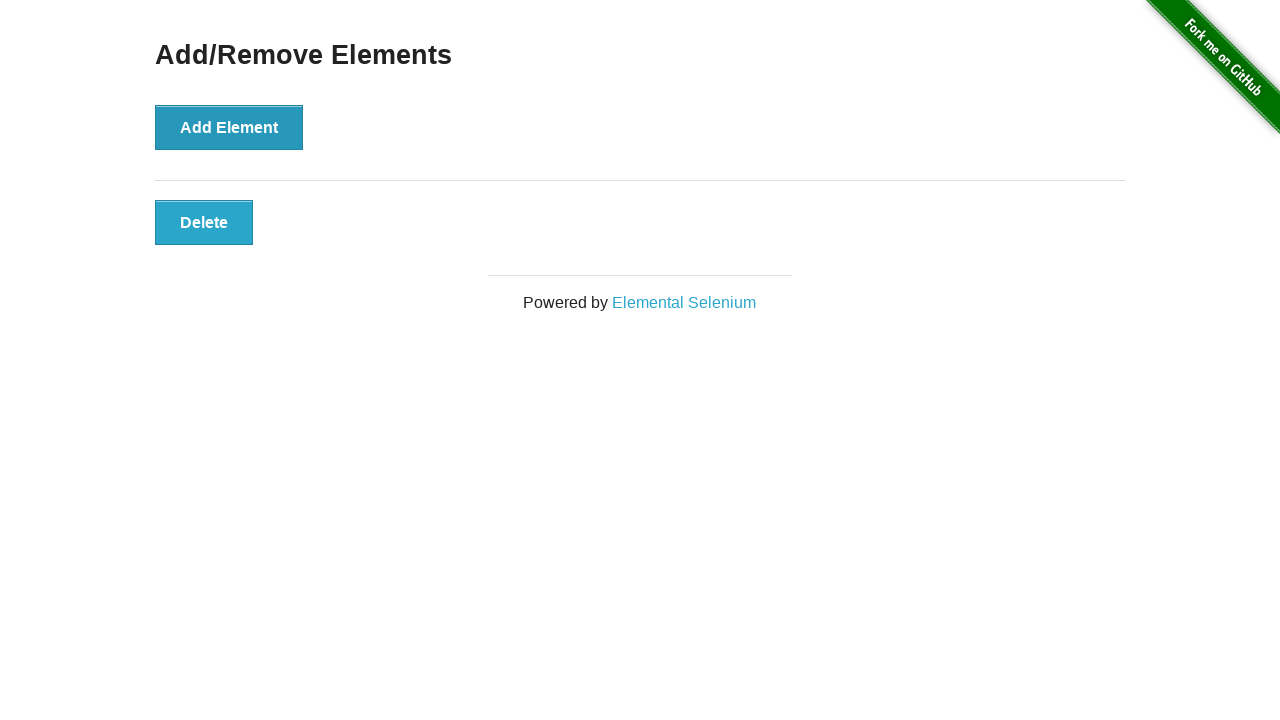

Clicked Delete button to remove the added element at (204, 222) on .added-manually
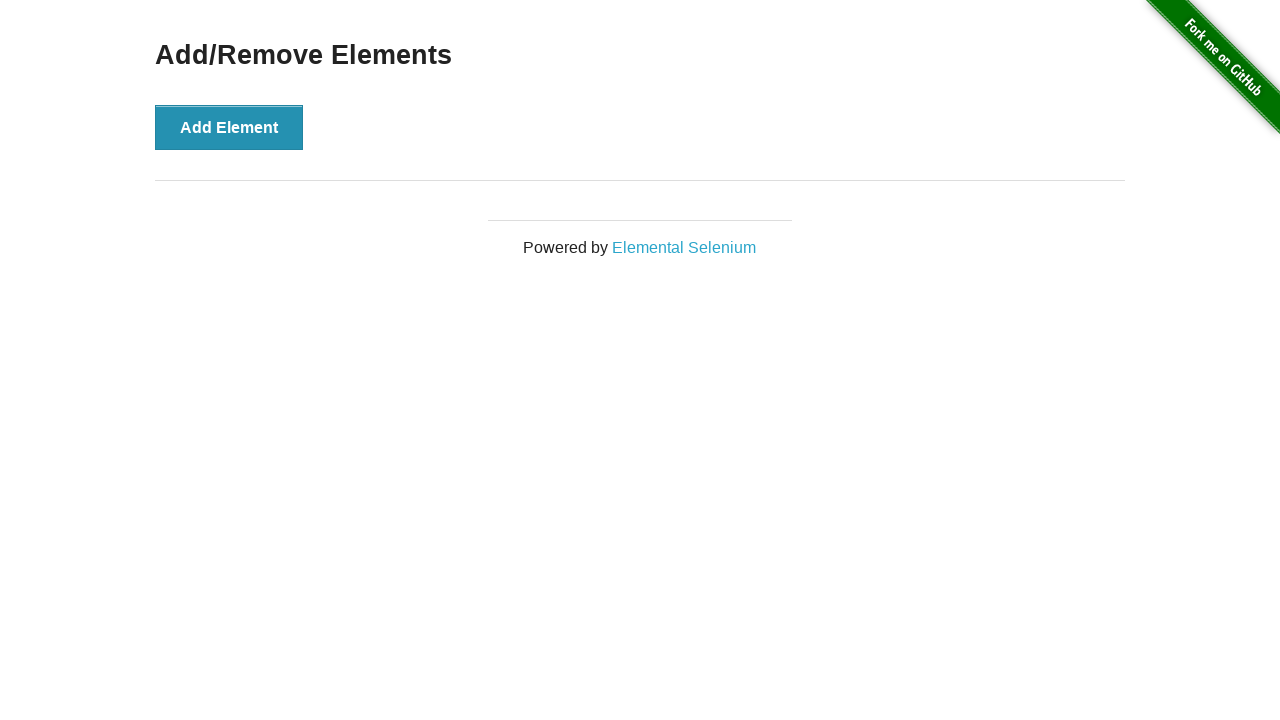

Retrieved all delete buttons - found 0 buttons
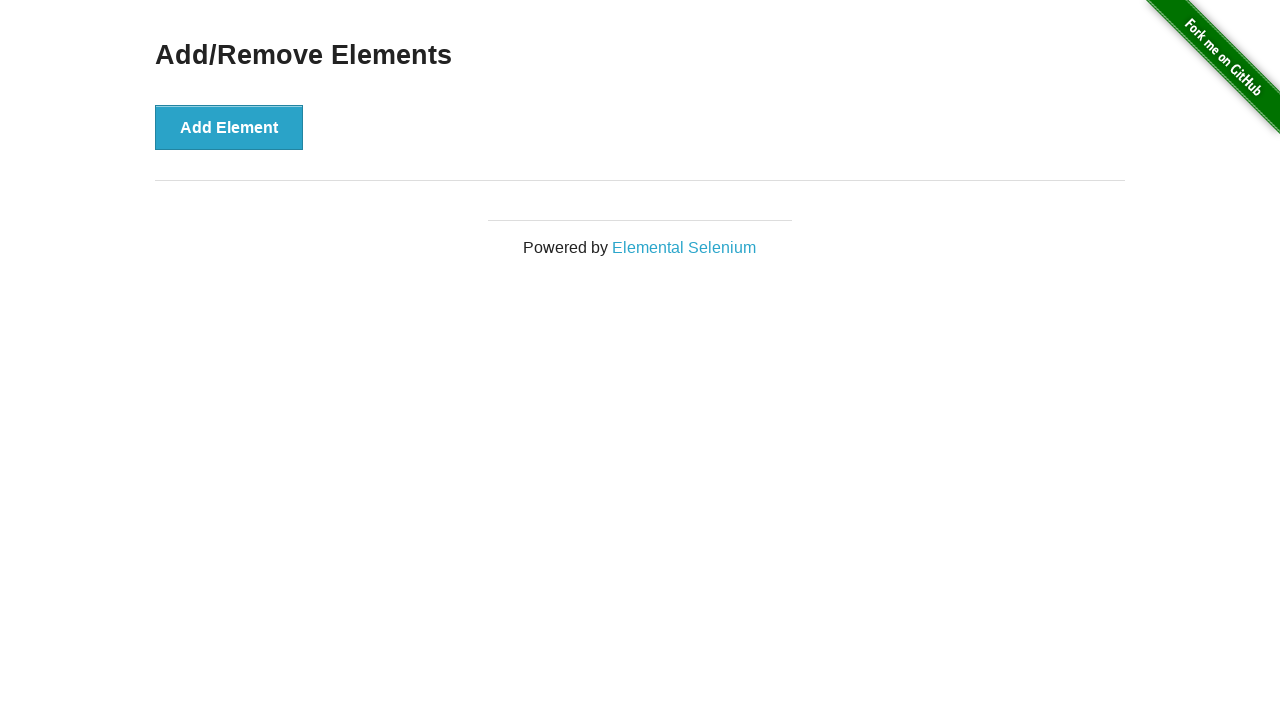

Verified that no delete buttons remain after removal
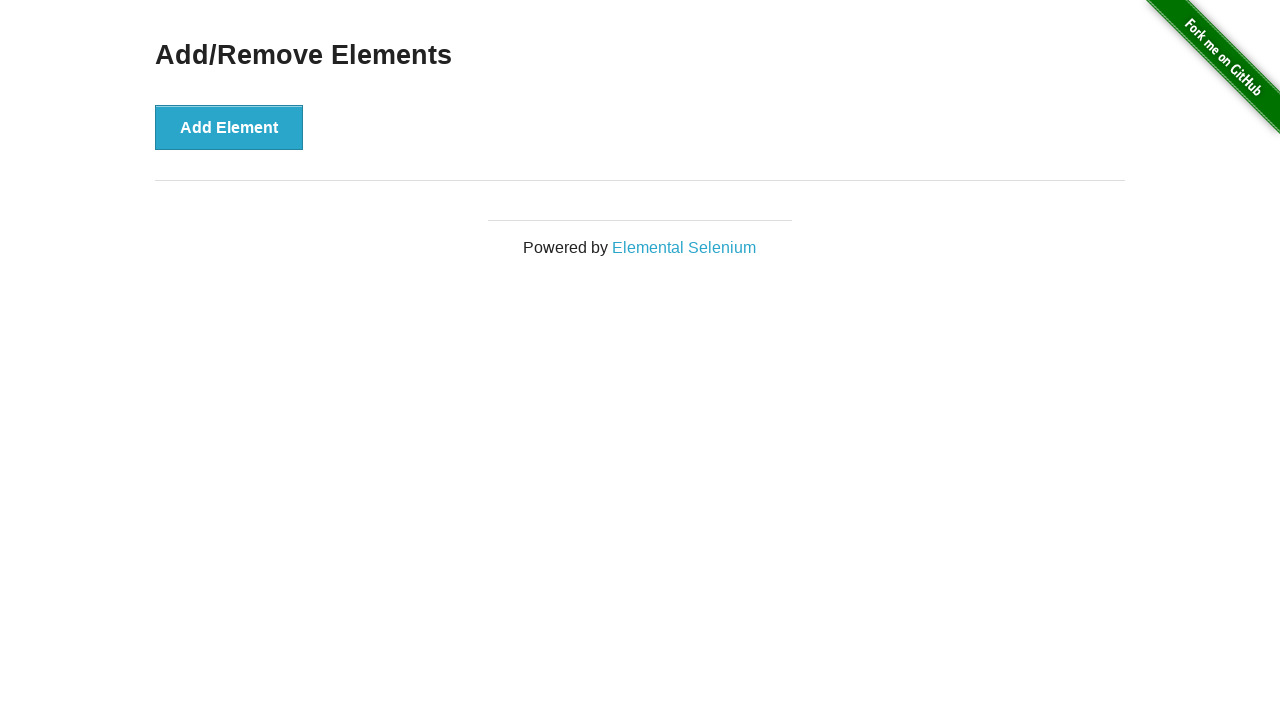

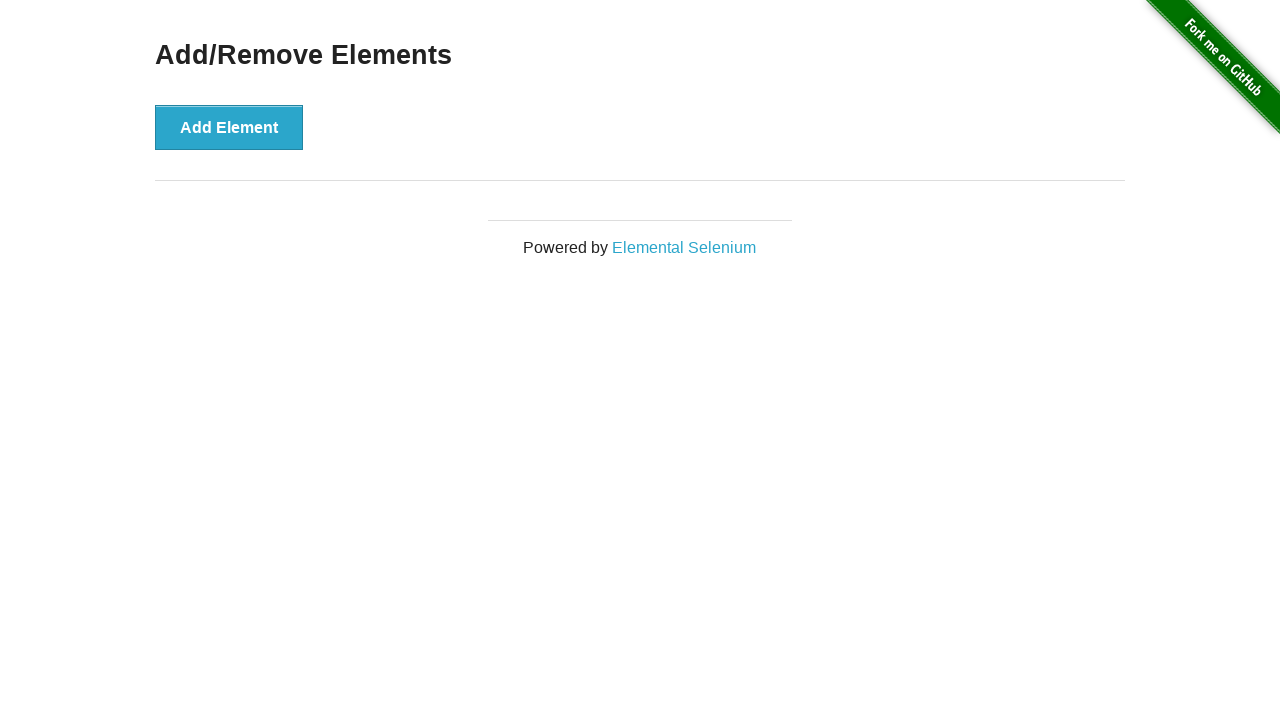